Tests YouTube search functionality by clicking the search box, entering "playwright by testers talk" as the search query, and pressing Enter to submit

Starting URL: https://www.youtube.com/

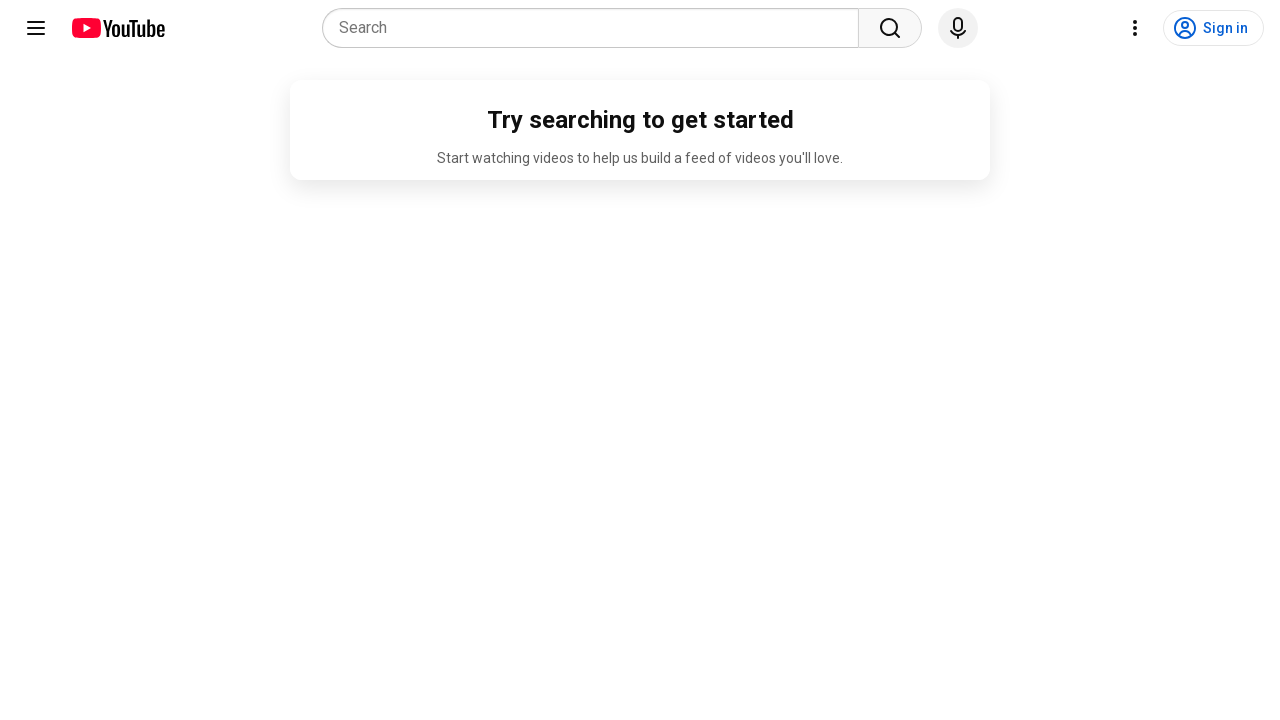

Clicked on YouTube search box at (596, 28) on internal:attr=[placeholder="Search"i]
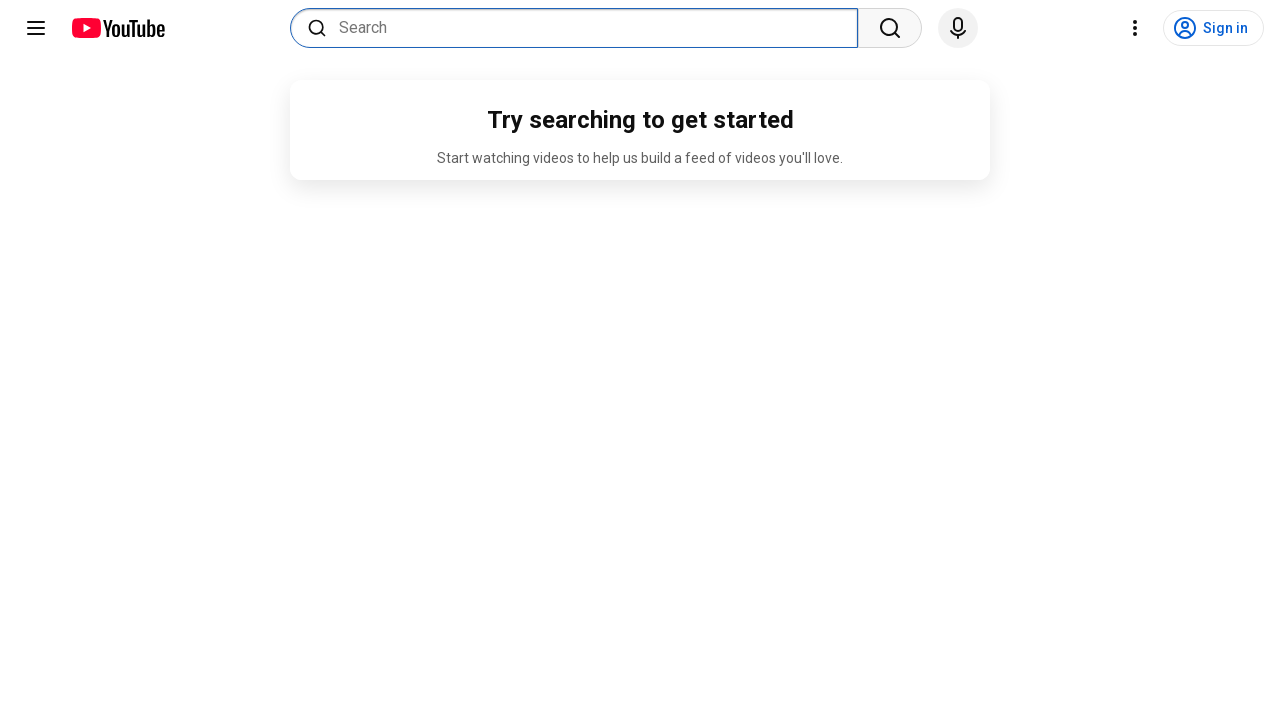

Entered 'playwright by testers talk' in search box on internal:attr=[placeholder="Search"i]
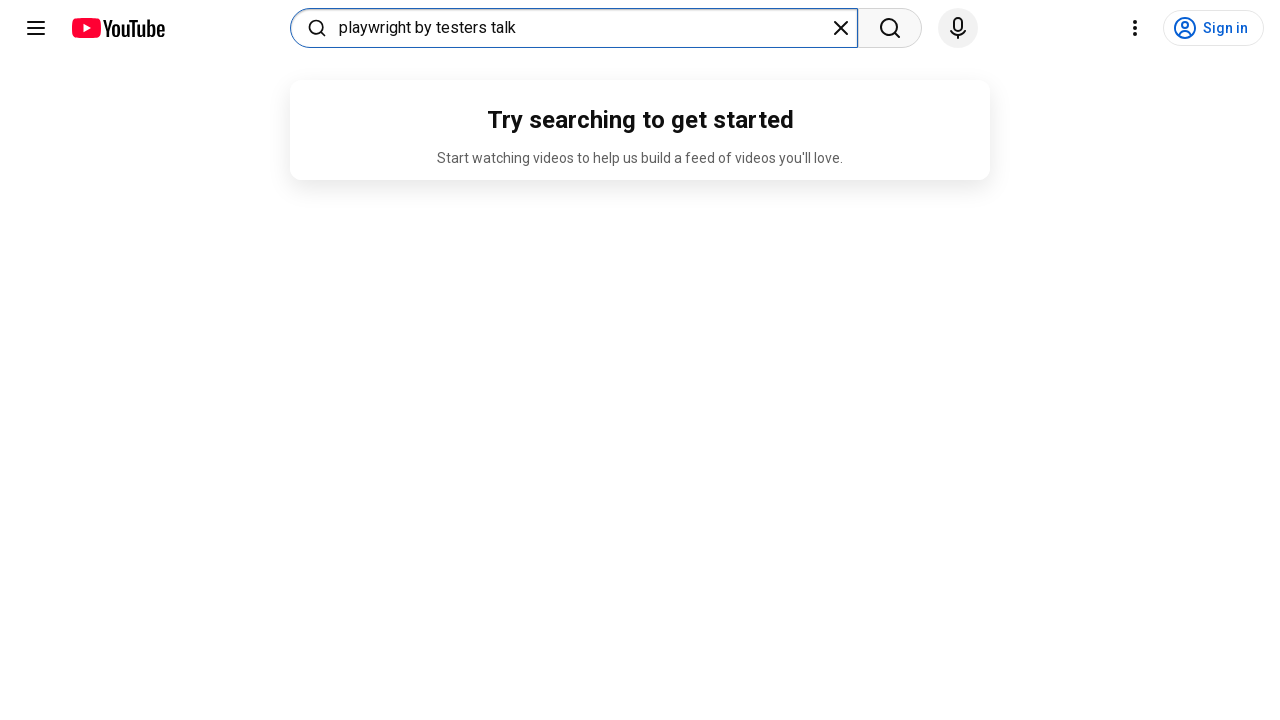

Pressed Enter to submit search query on internal:attr=[placeholder="Search"i]
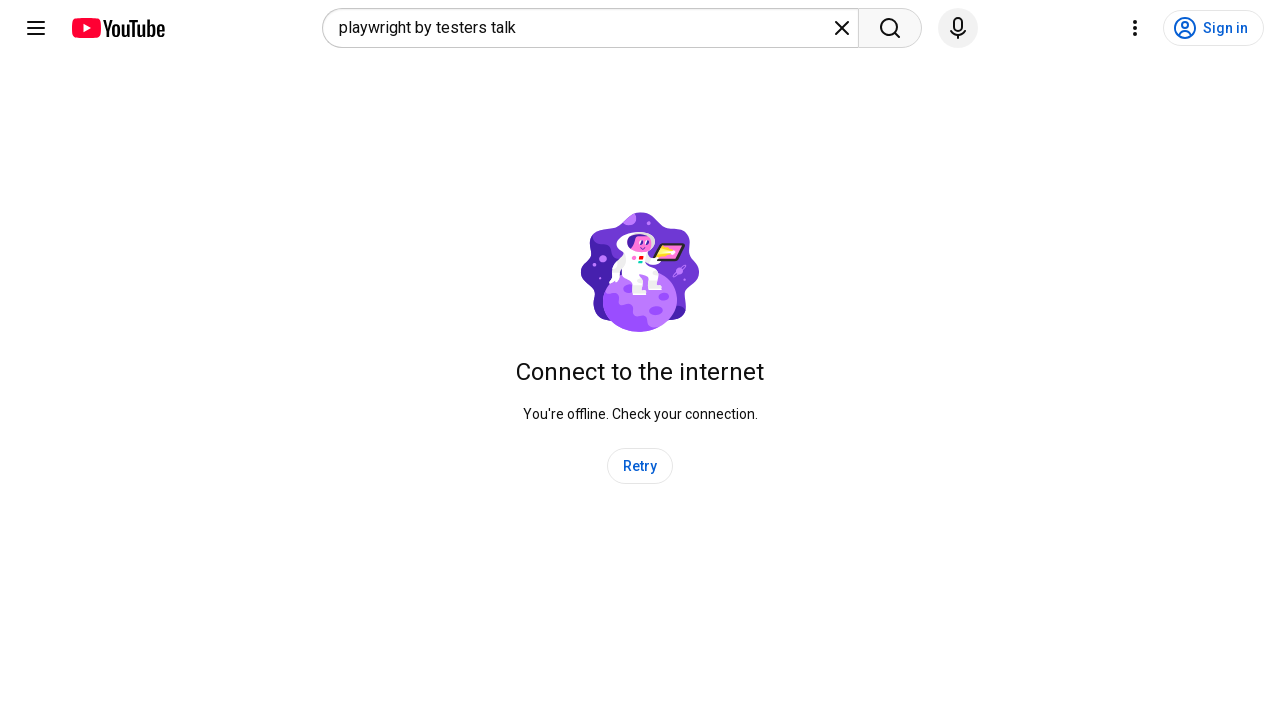

Waited for search results to load
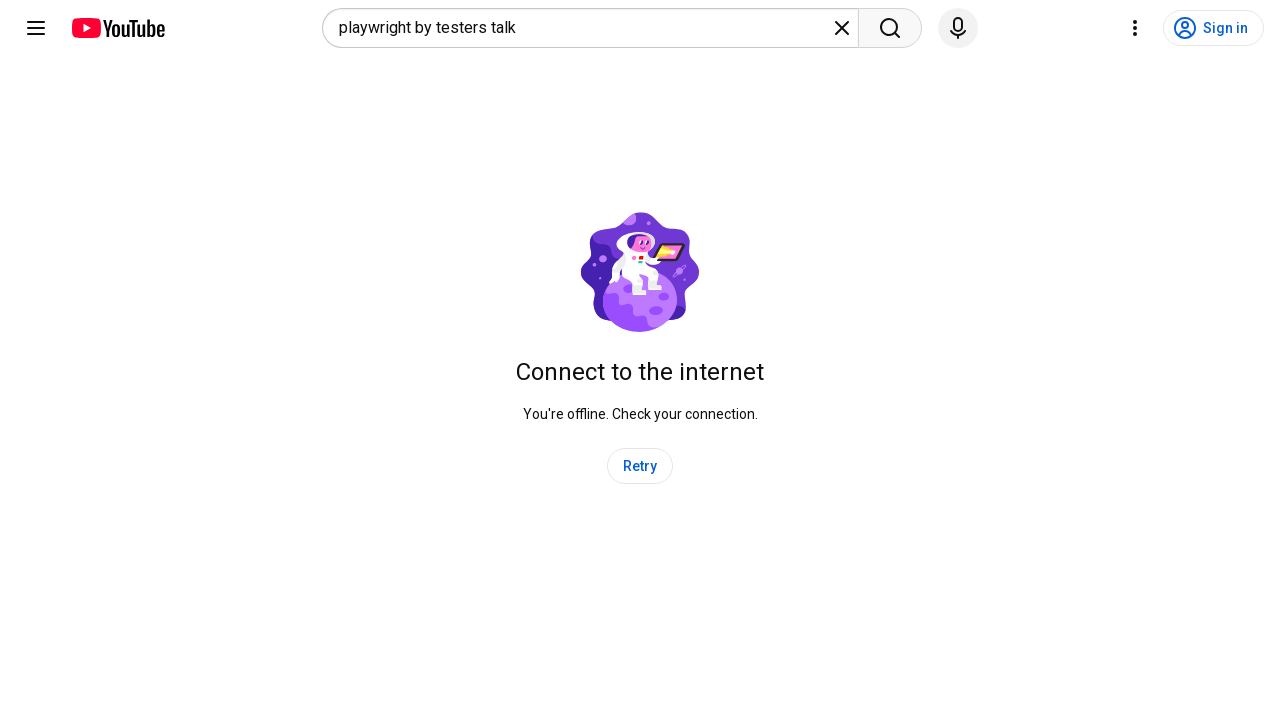

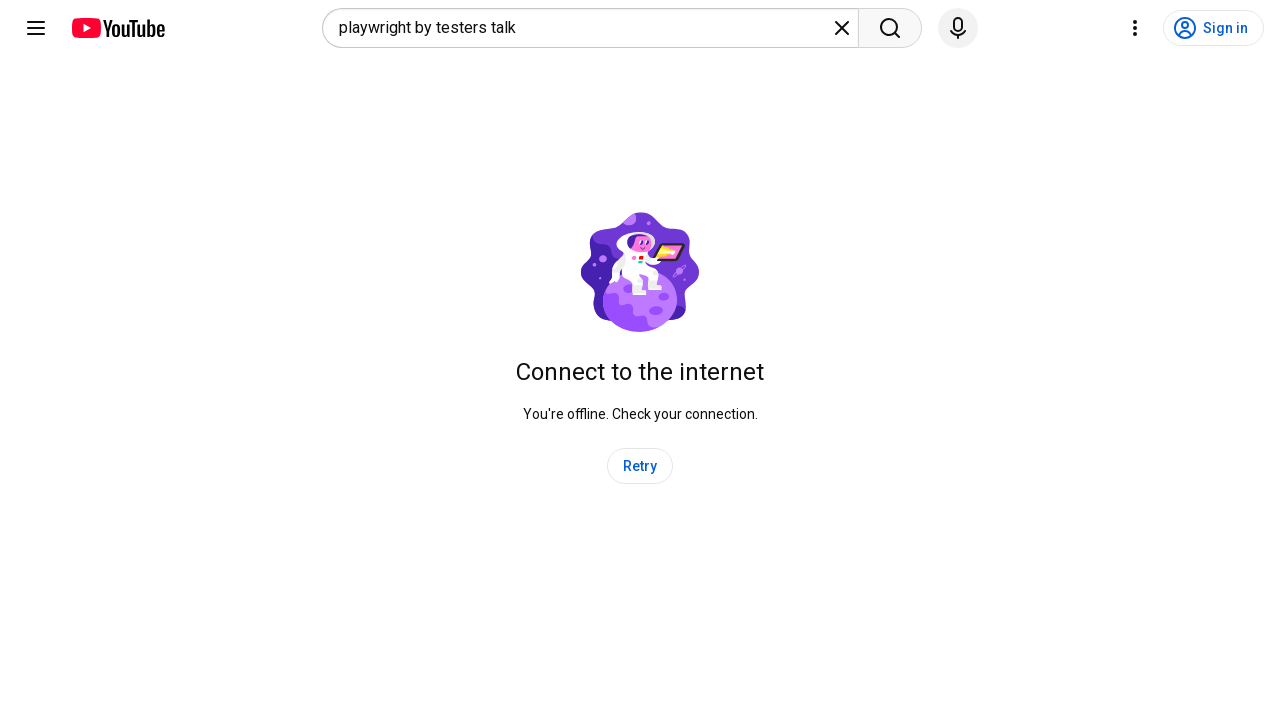